Waits for a price to drop to $100, books the item, then solves a mathematical challenge by calculating the logarithm of a trigonometric expression and submitting the answer

Starting URL: http://suninjuly.github.io/explicit_wait2.html

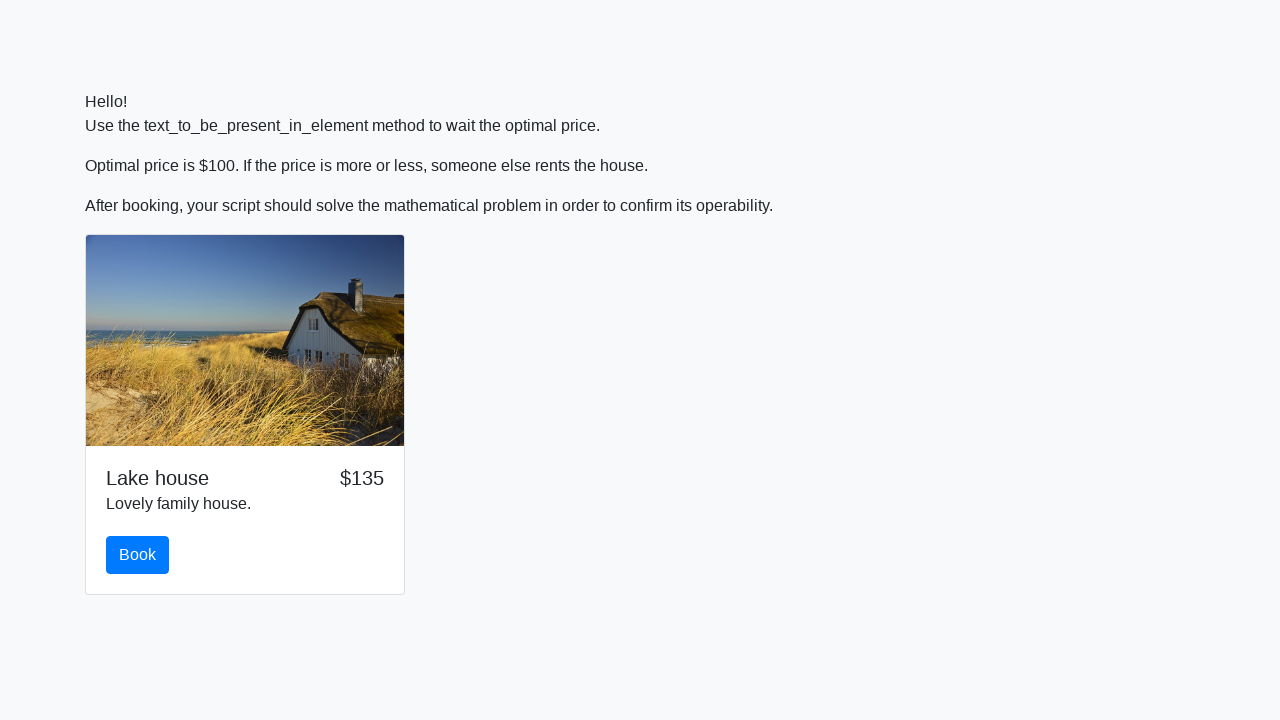

Waited for price to drop to $100
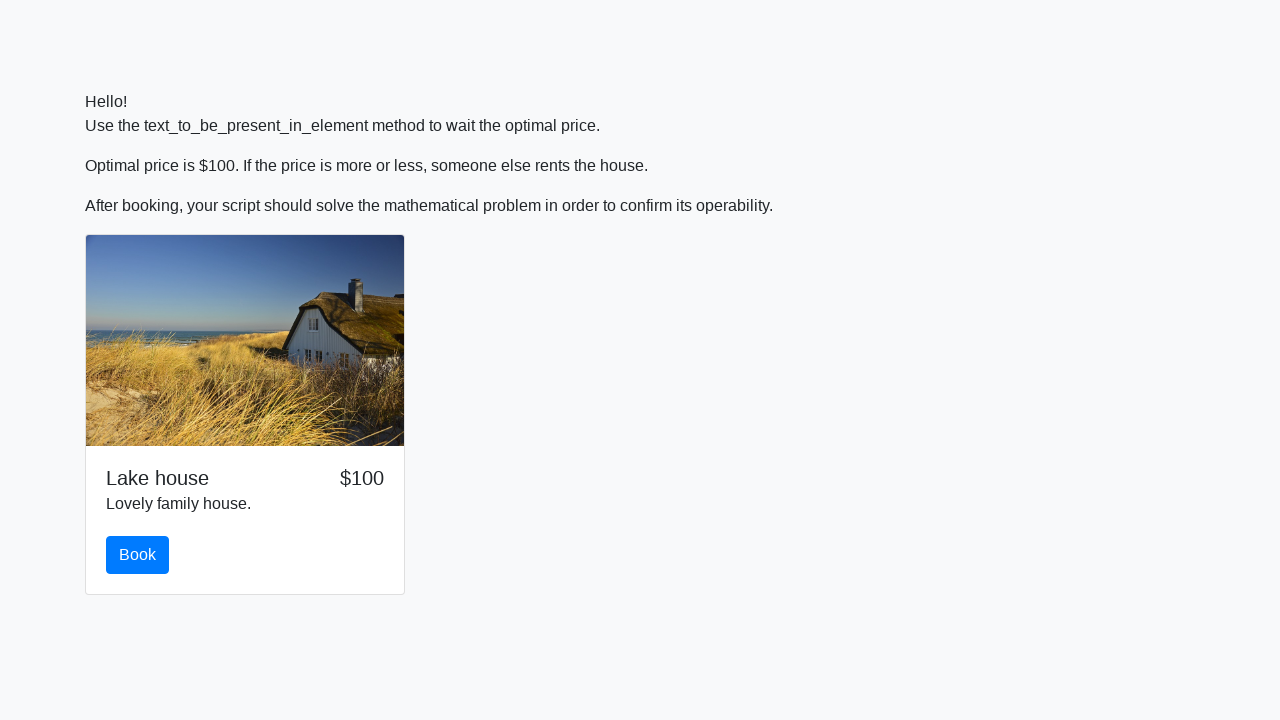

Clicked book button after price reached $100 at (138, 555) on #book
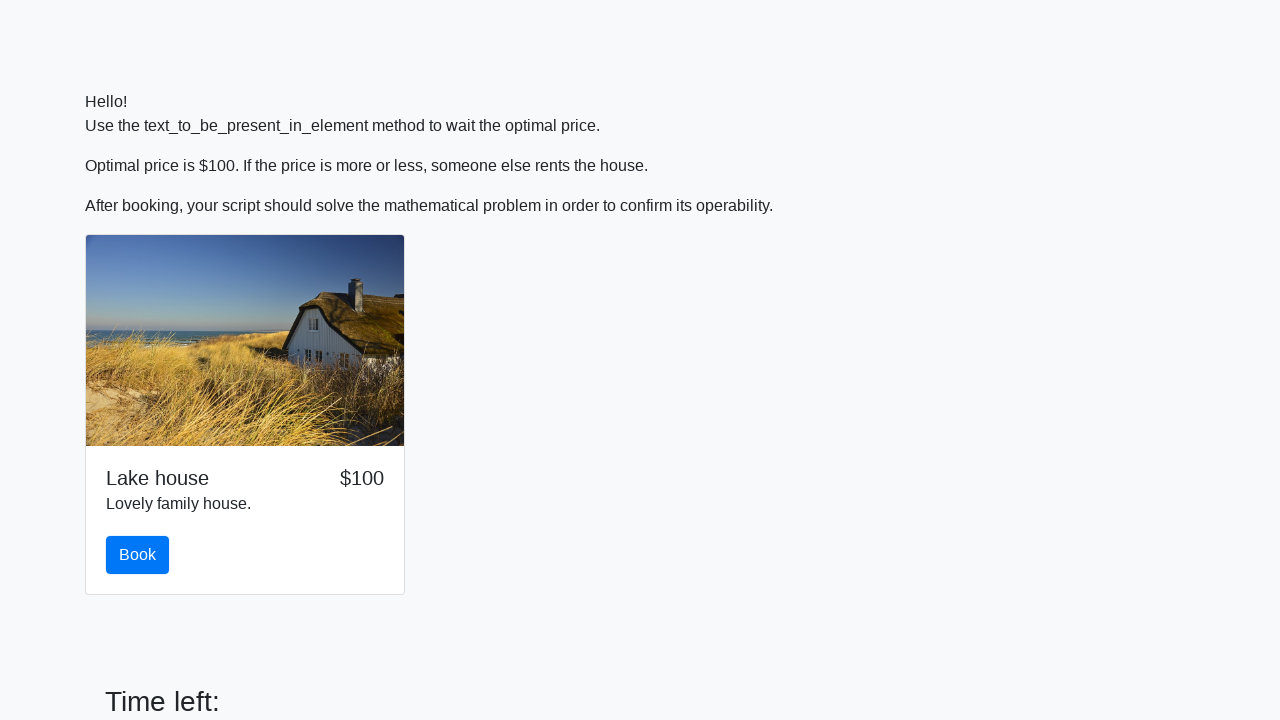

Retrieved x value from input_value element: 928
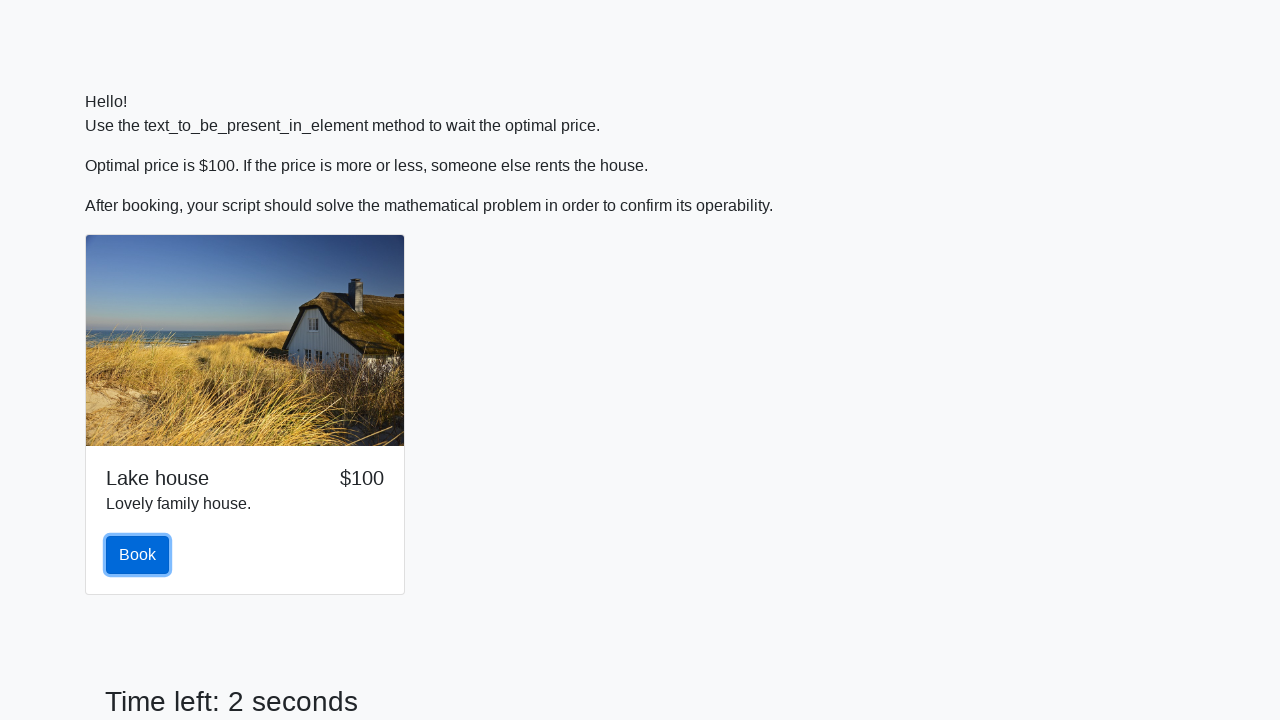

Calculated logarithm of trigonometric expression and filled answer field with: 2.4257346845511356 on #answer
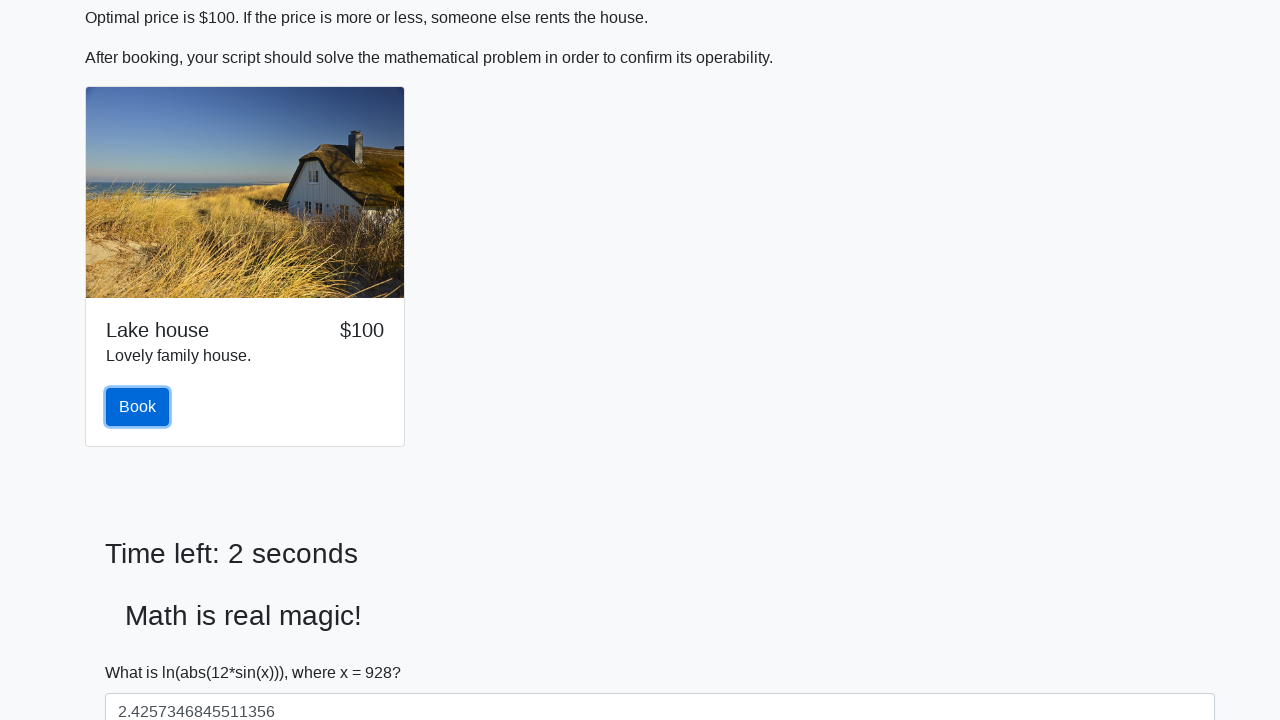

Clicked solve button to submit mathematical challenge answer at (143, 651) on #solve
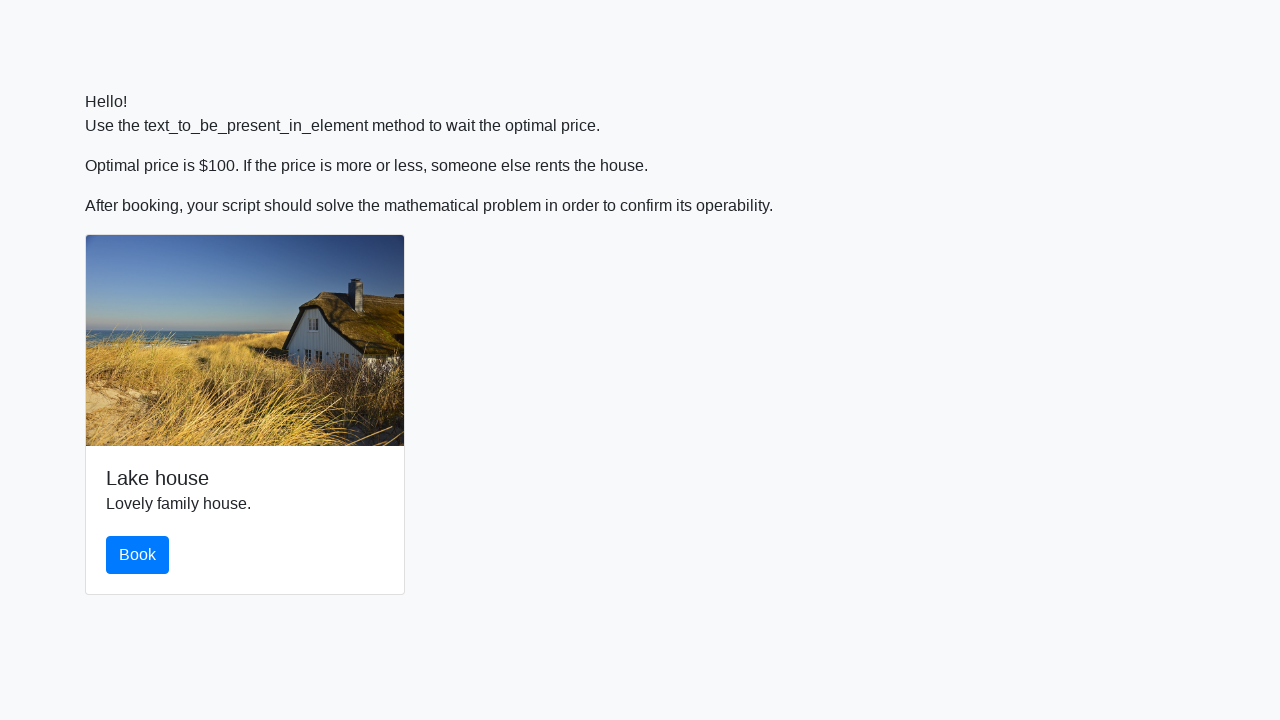

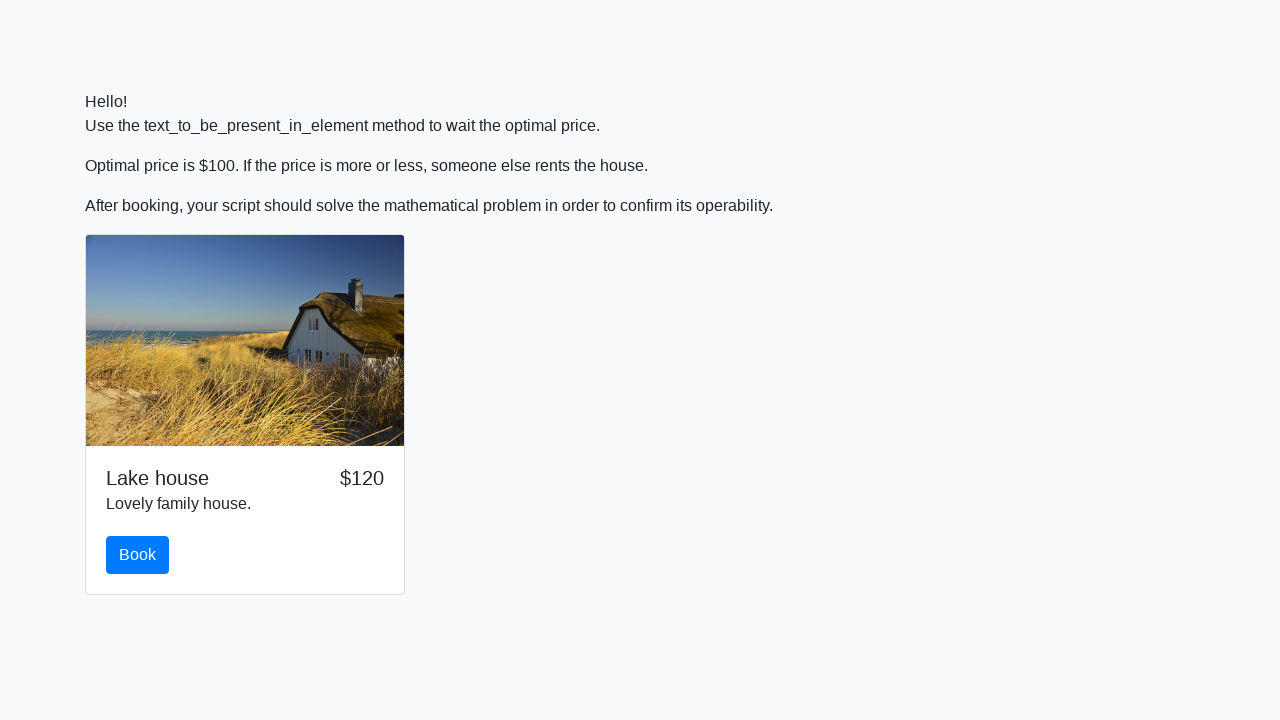